Tests clicking on a radio button using JavaScript executor and verifying the selection message

Starting URL: https://demoqa.com/radio-button

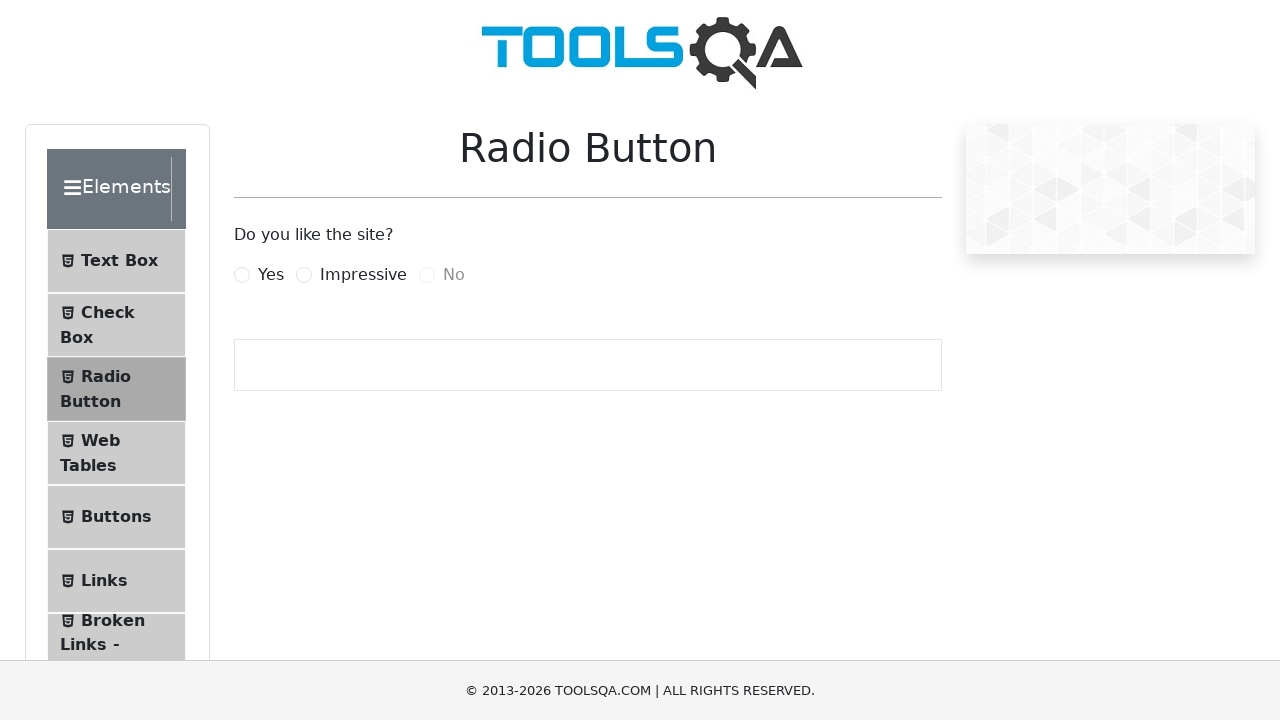

Clicked 'Yes' radio button using JavaScript executor
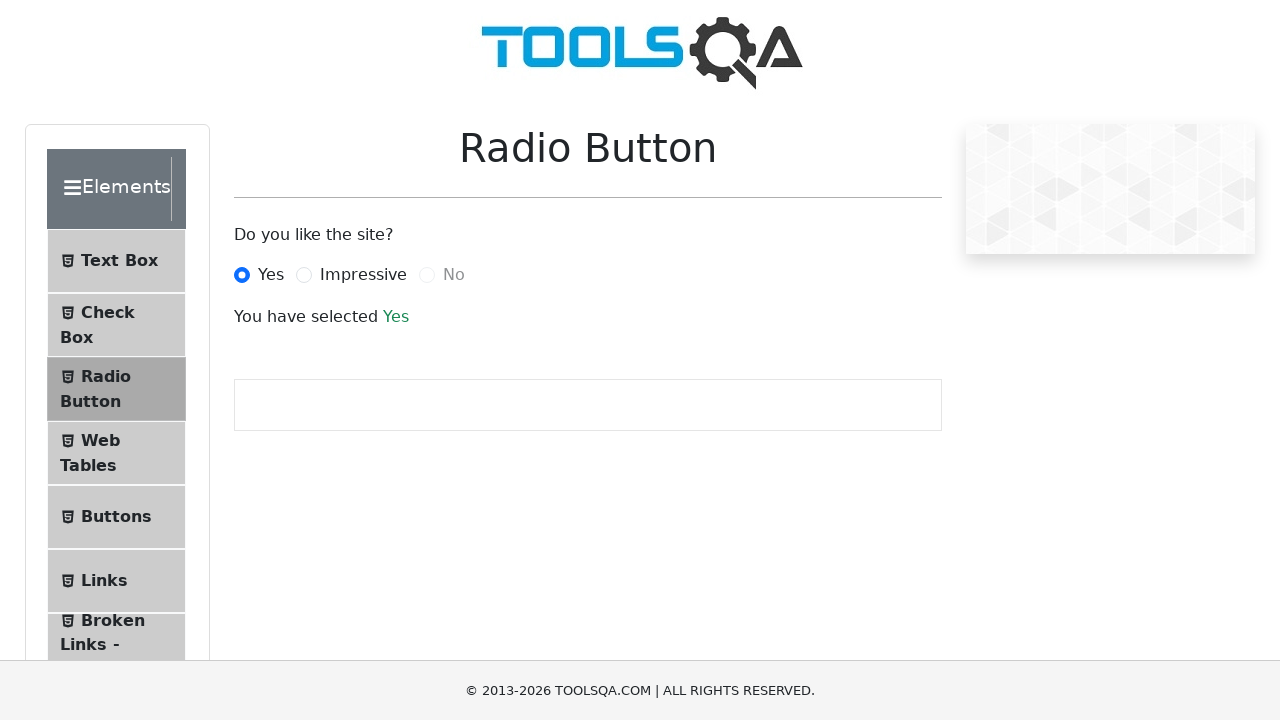

Selection message appeared after clicking radio button
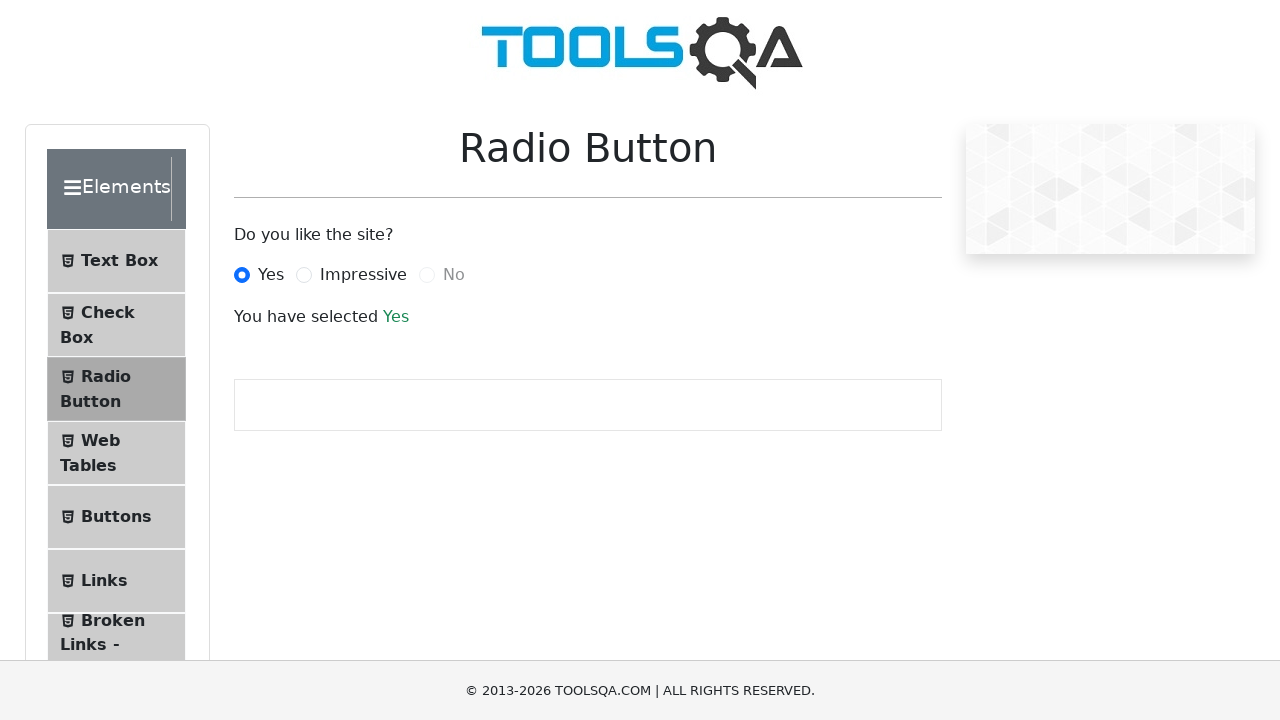

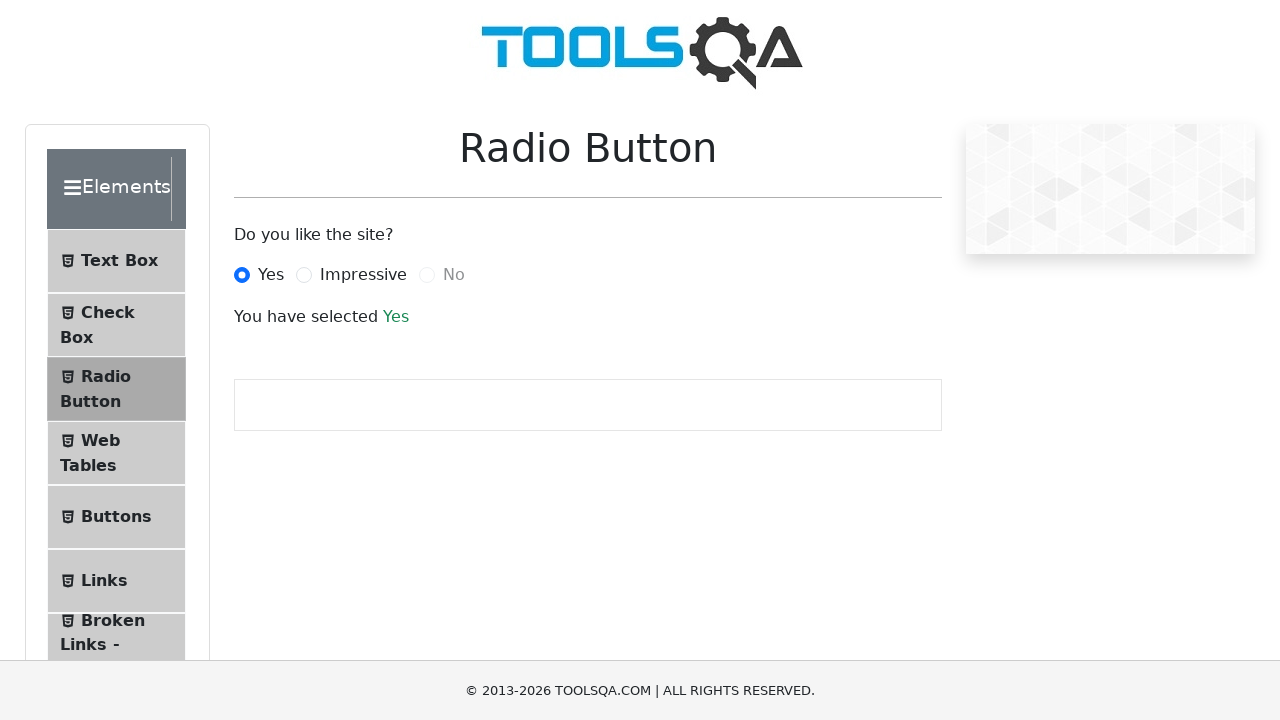